Tests keyboard input functionality by sending the ENTER key and verifying the result is displayed on the page

Starting URL: https://the-internet.herokuapp.com/key_presses

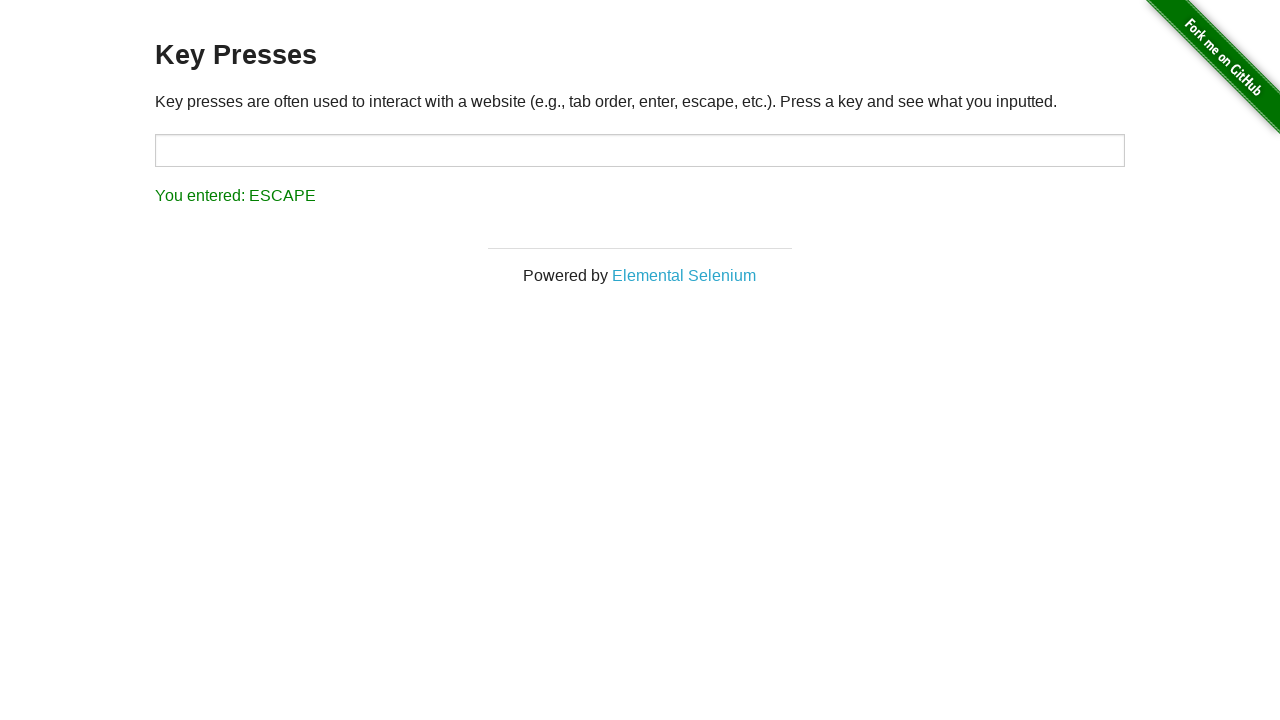

Pressed ENTER key
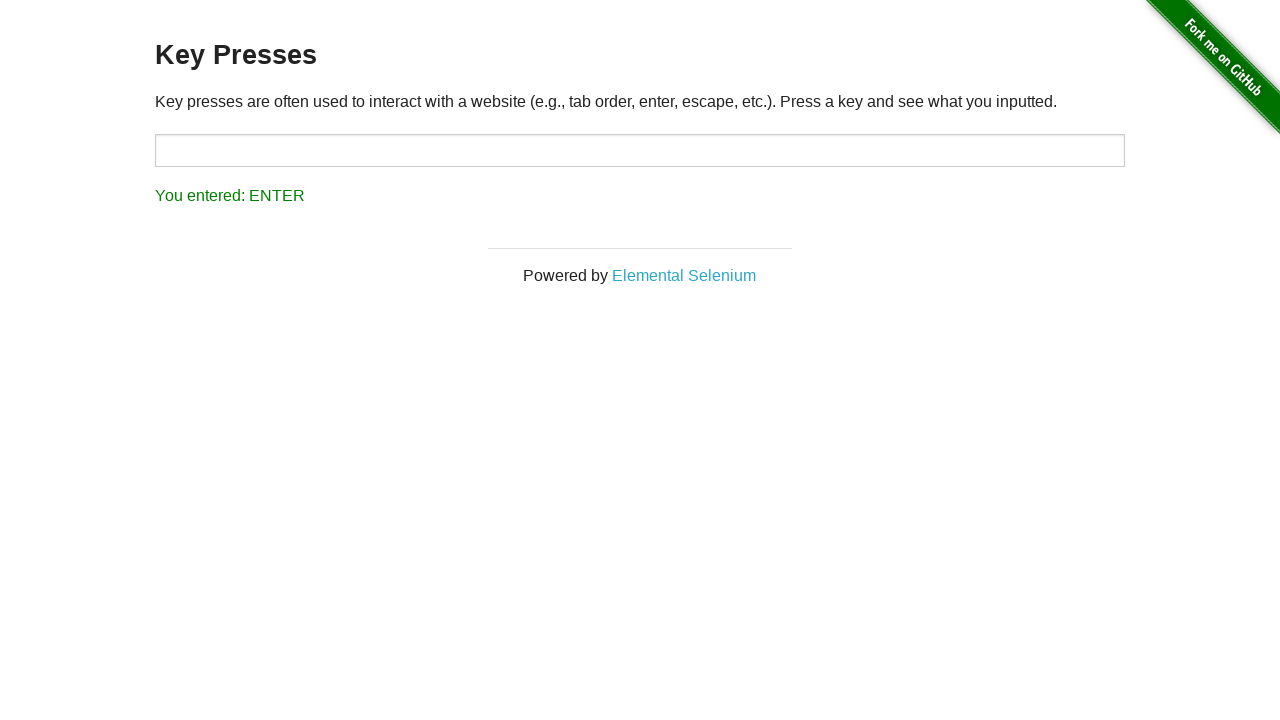

Result element loaded on page
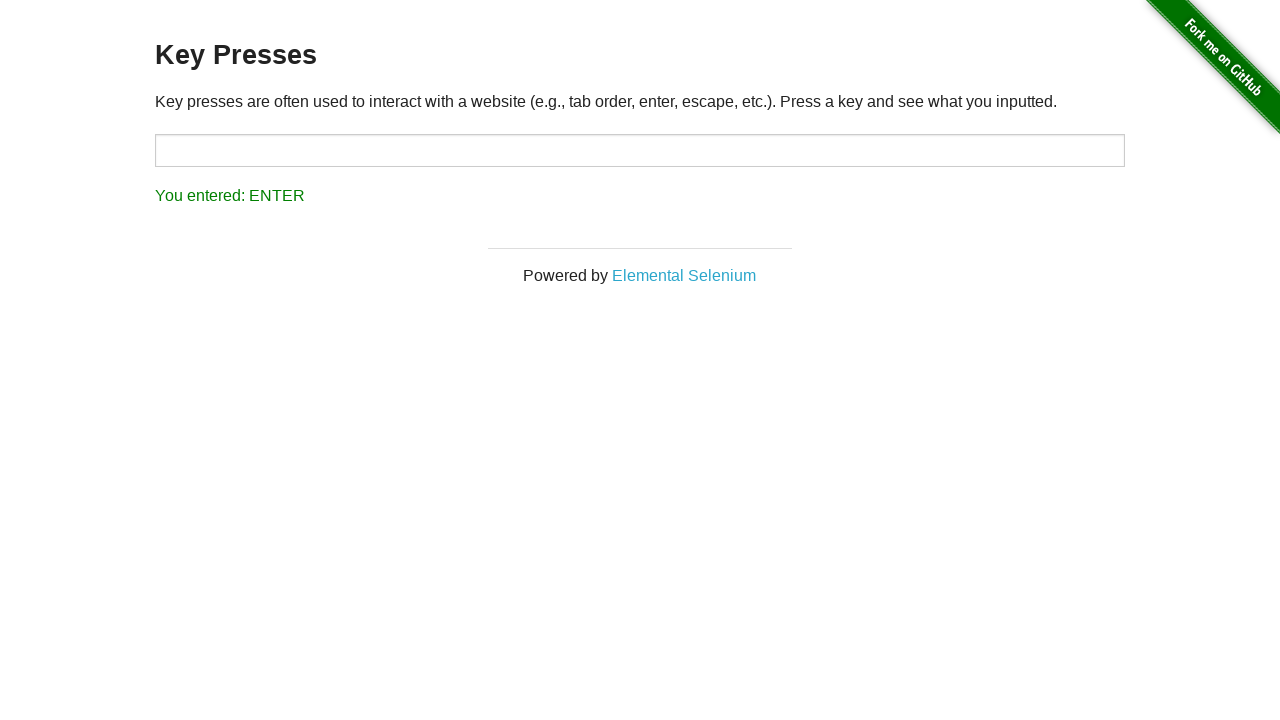

Located result element
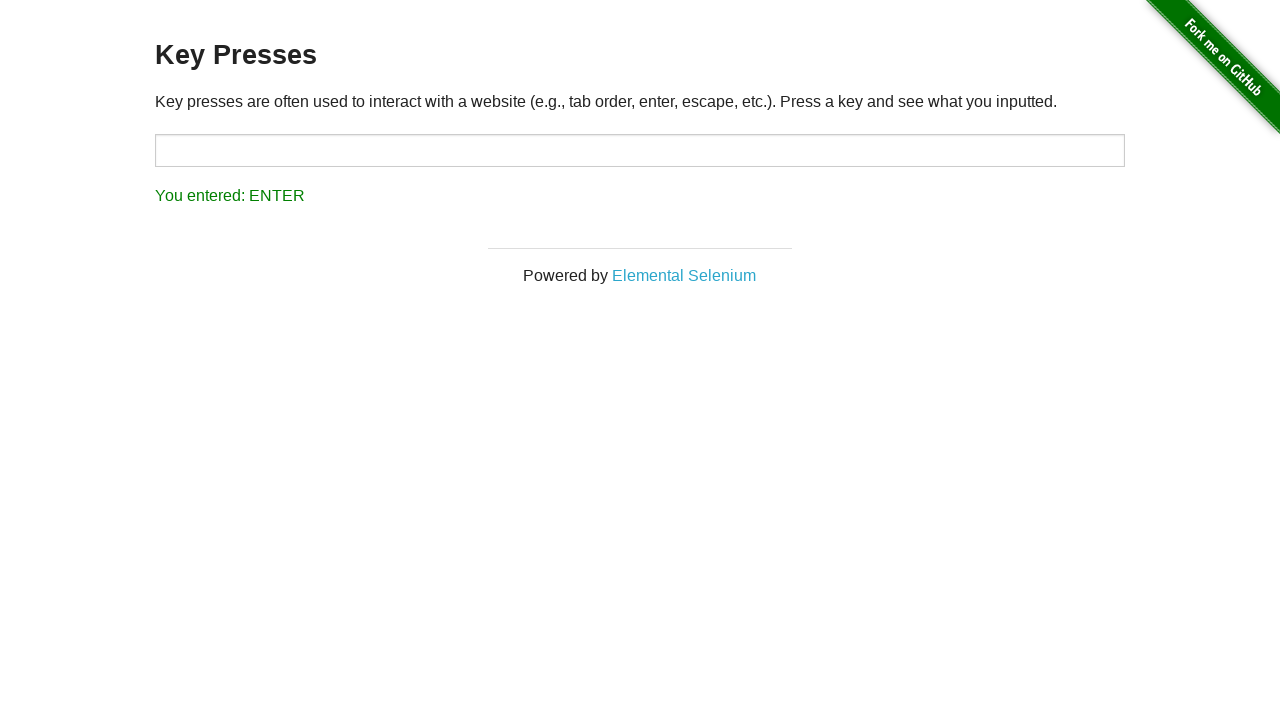

Retrieved result text: You entered: ENTER
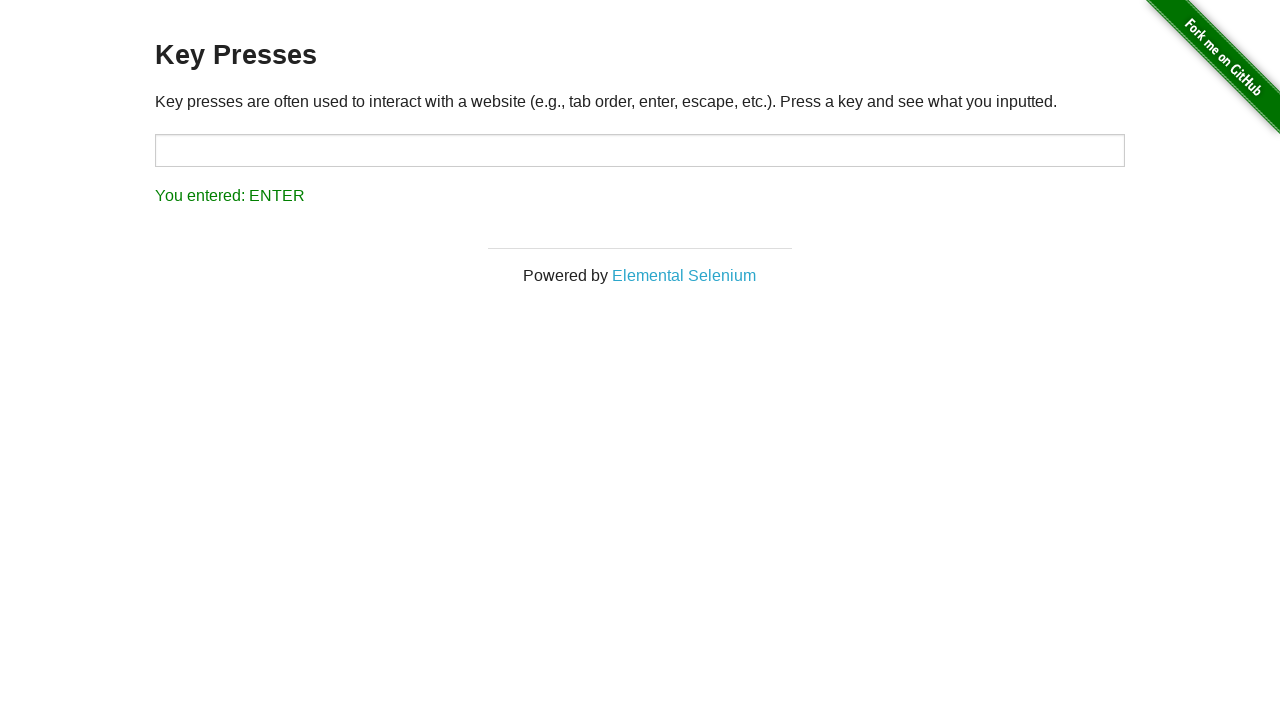

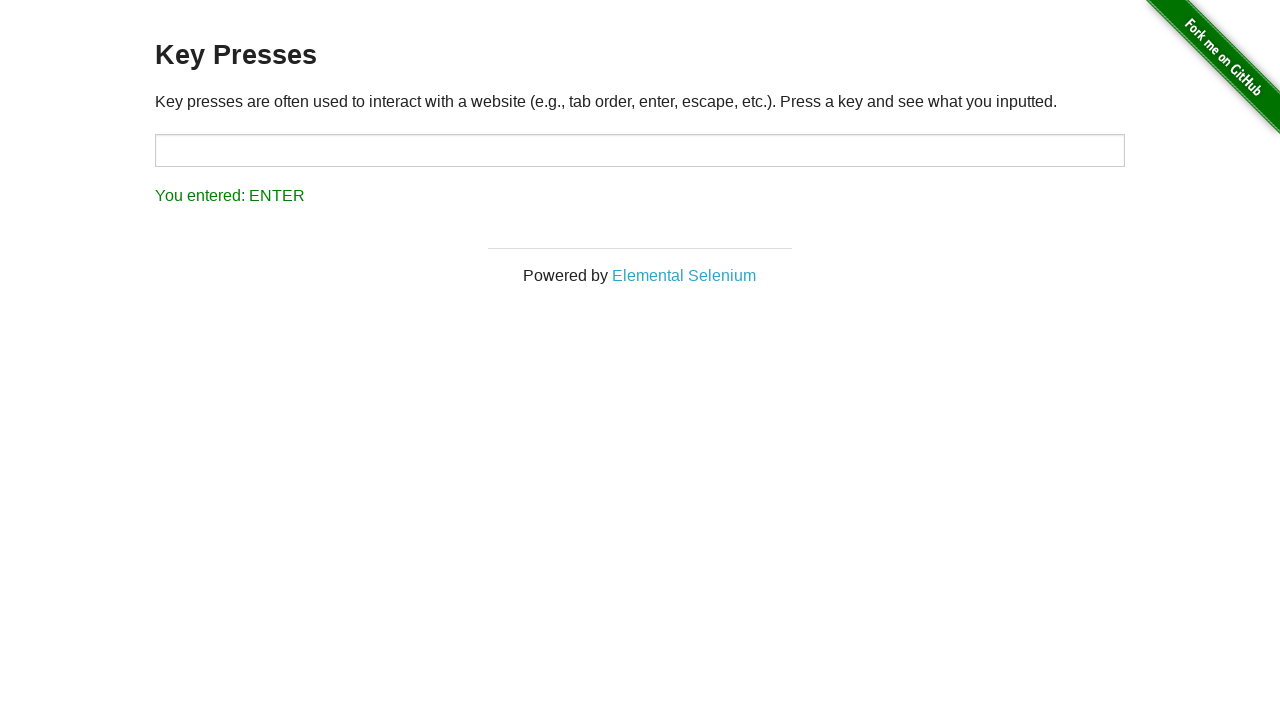